Tests the autosuggest dropdown functionality by typing a partial search term and selecting a matching option from the suggestions list.

Starting URL: https://rahulshettyacademy.com/dropdownsPractise/

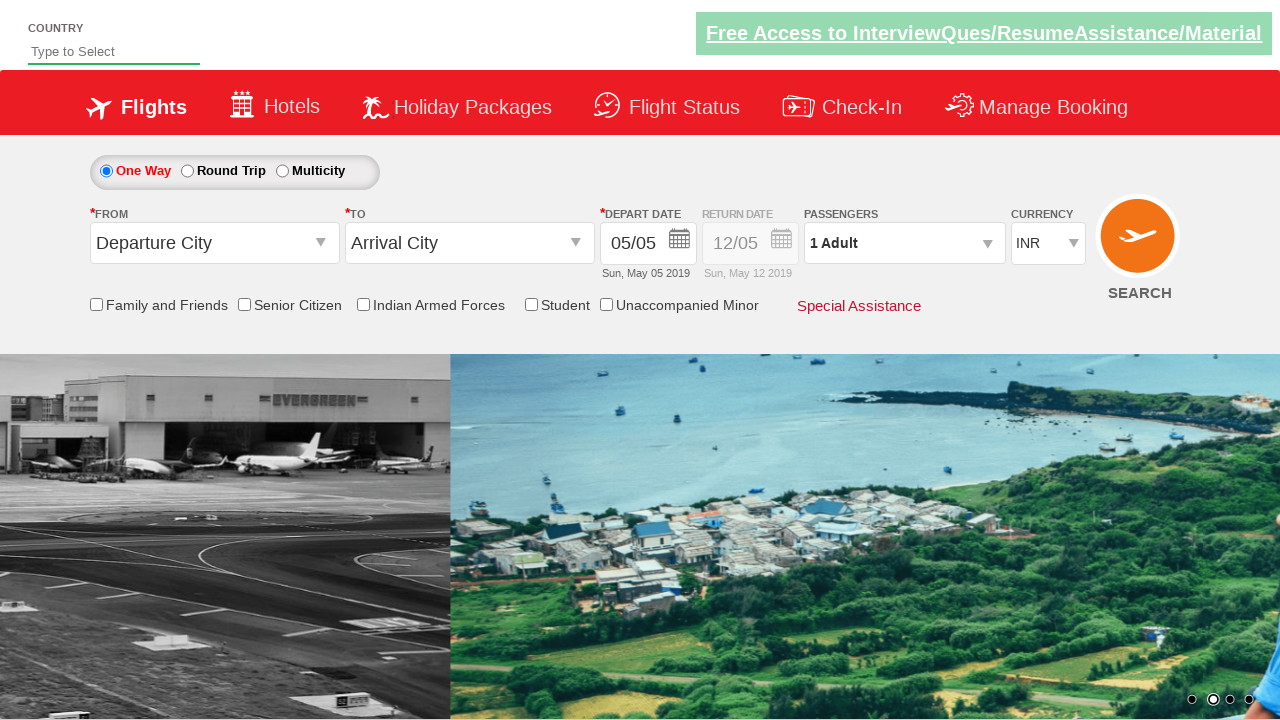

Typed 'ind' into autosuggest input field to trigger dropdown on input#autosuggest
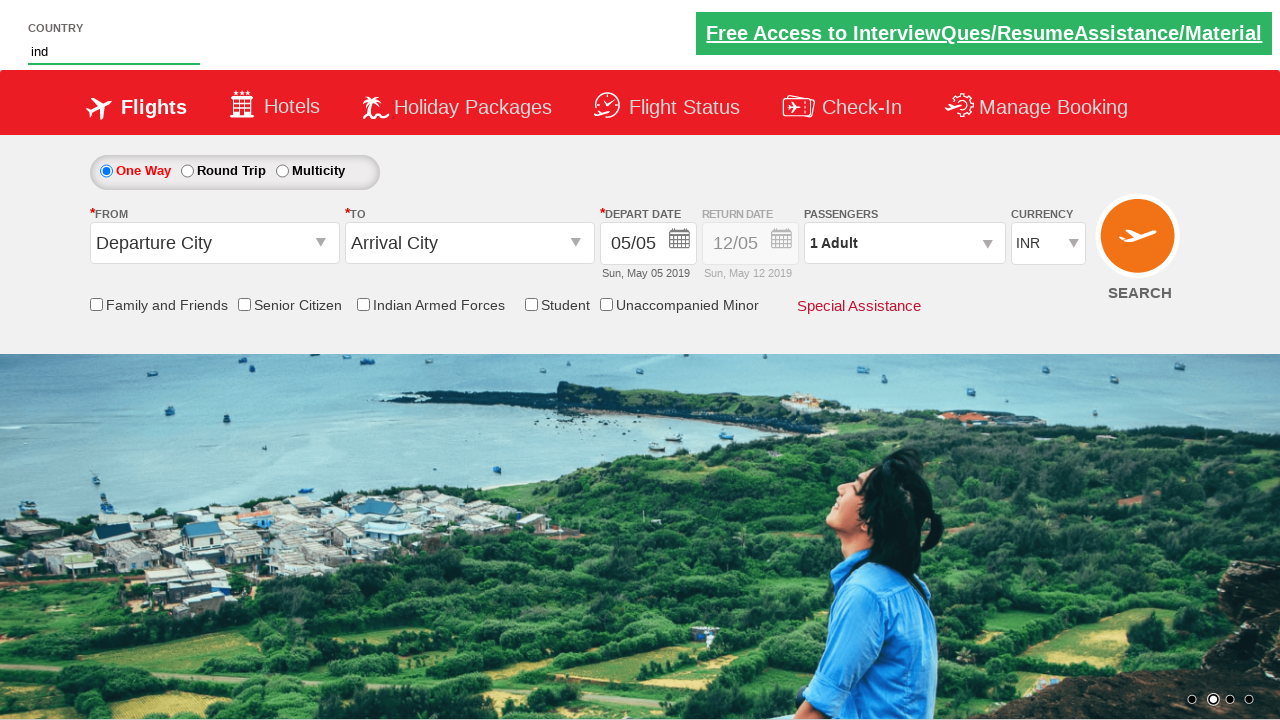

Autosuggest dropdown options loaded
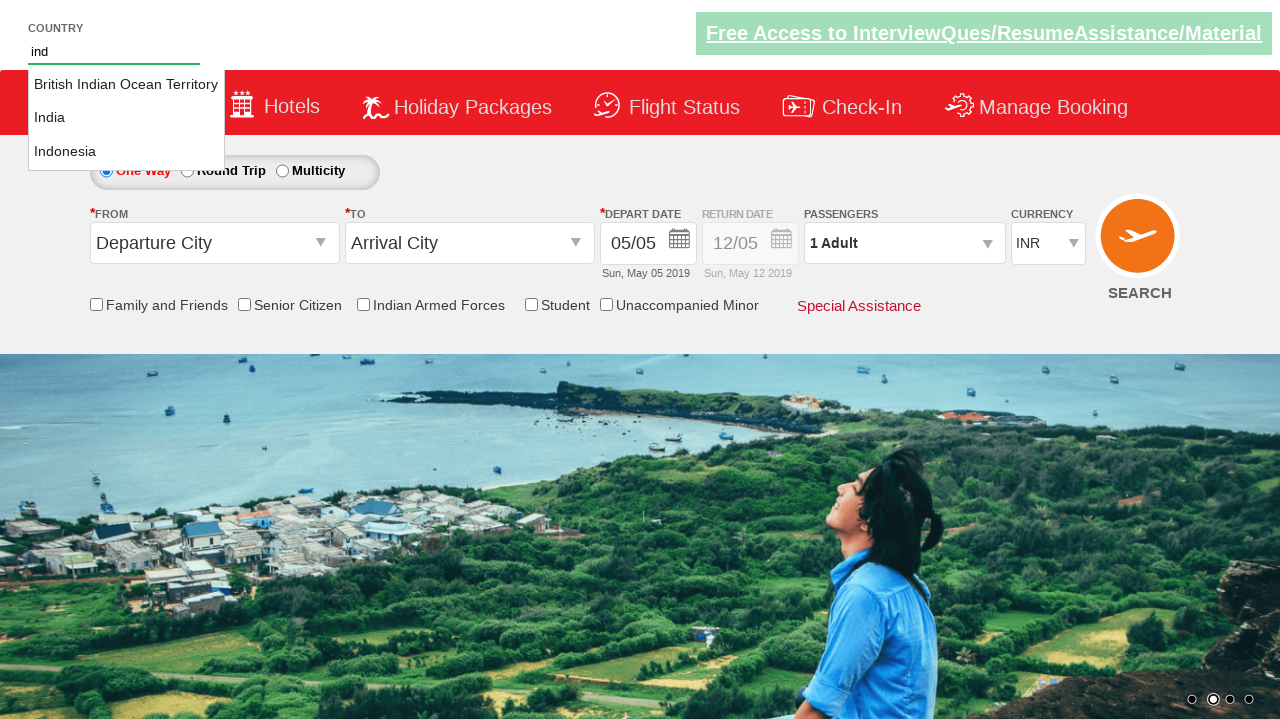

Selected 'India' from autosuggest dropdown options at (126, 118) on li.ui-menu-item a >> nth=1
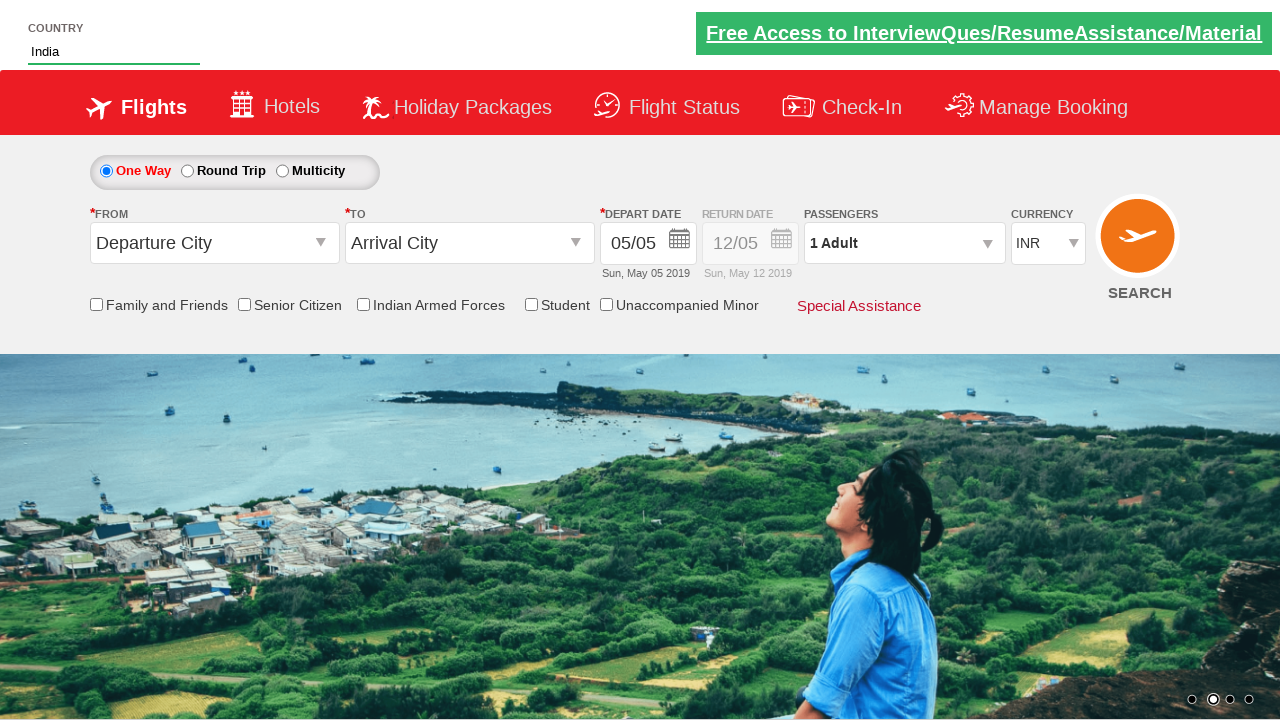

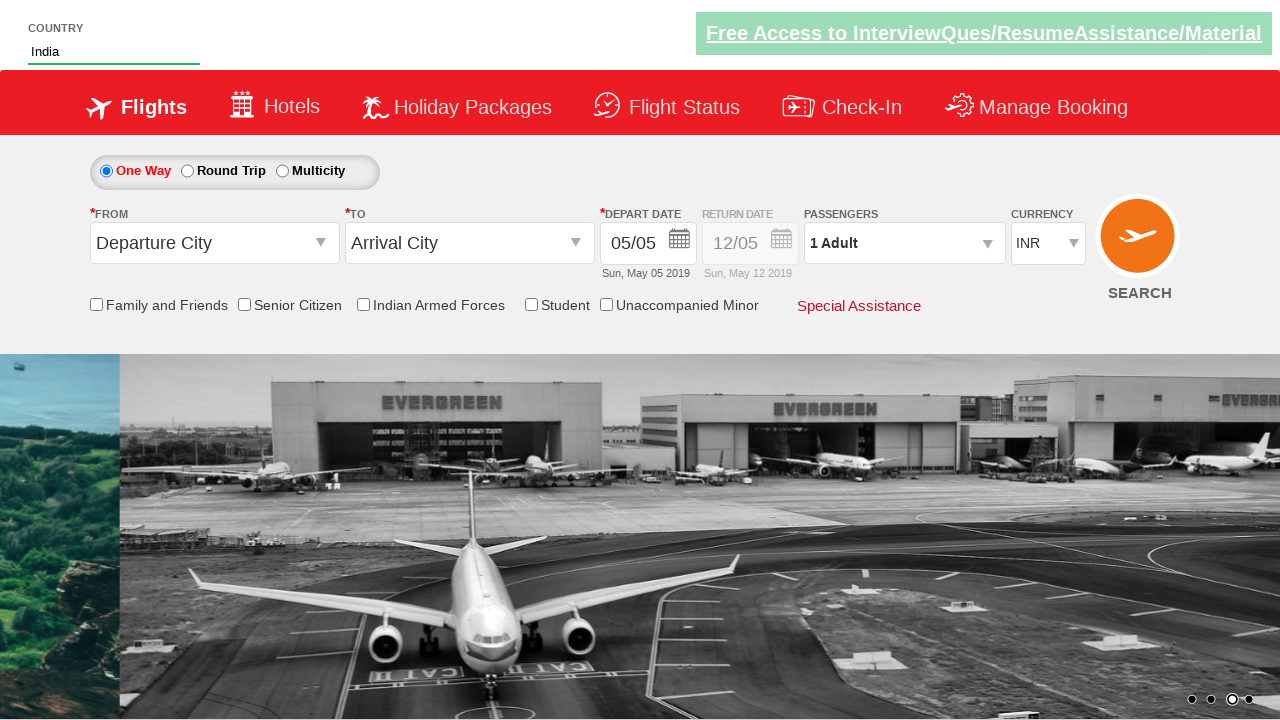